Tests clicking on a blue primary button on the UI Testing Playground class attribute page, which is designed to test dynamic class attribute handling.

Starting URL: http://uitestingplayground.com/classattr

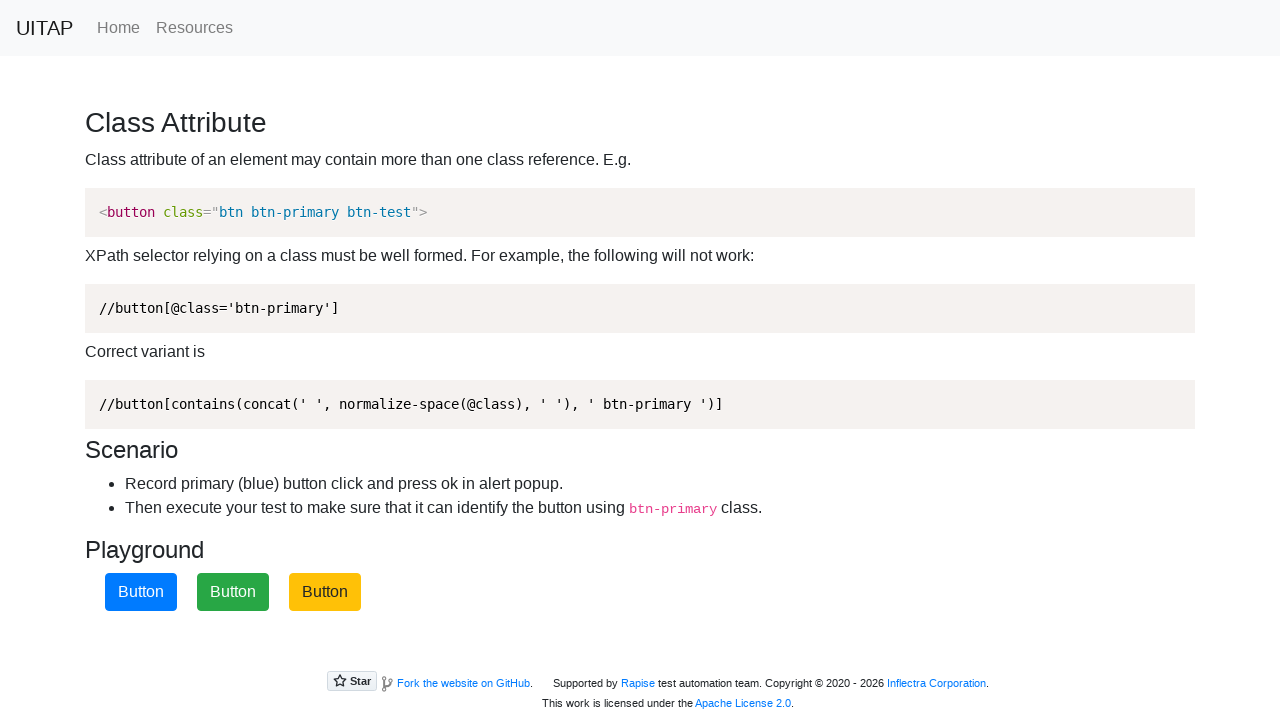

Navigated to UI Testing Playground class attribute page
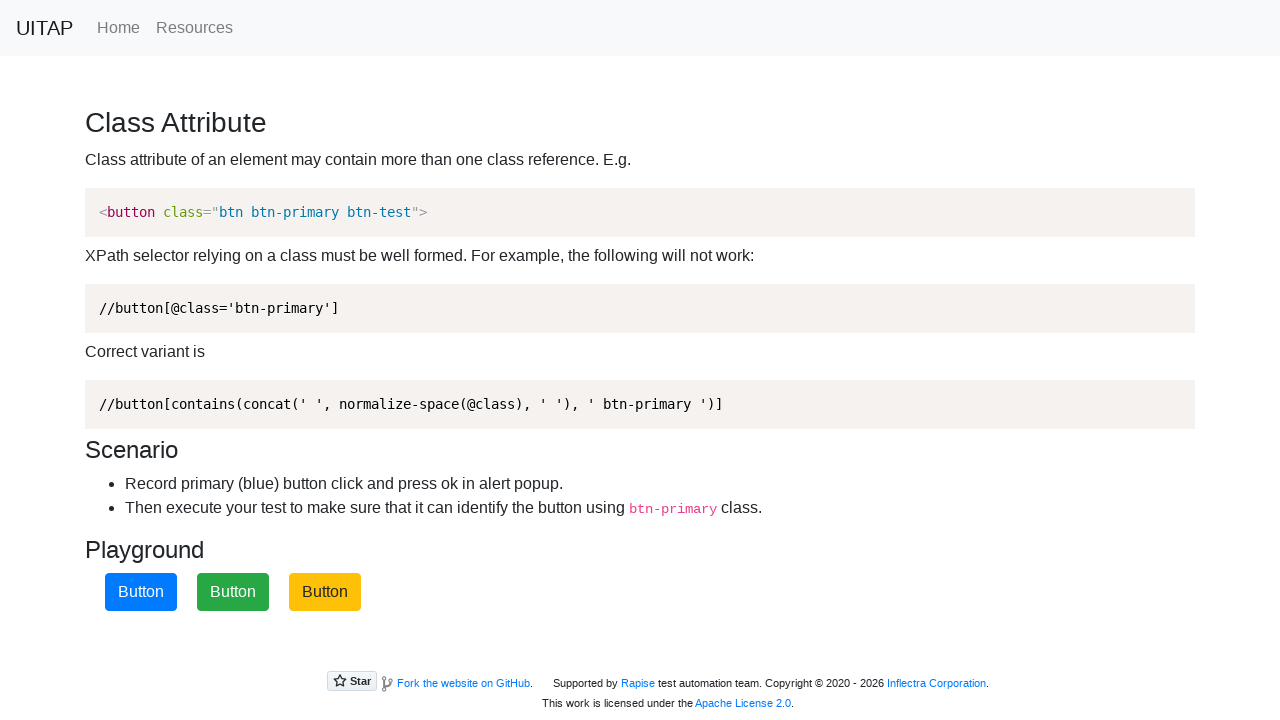

Clicked on the blue primary button with dynamic class attributes at (141, 592) on .btn.btn-primary
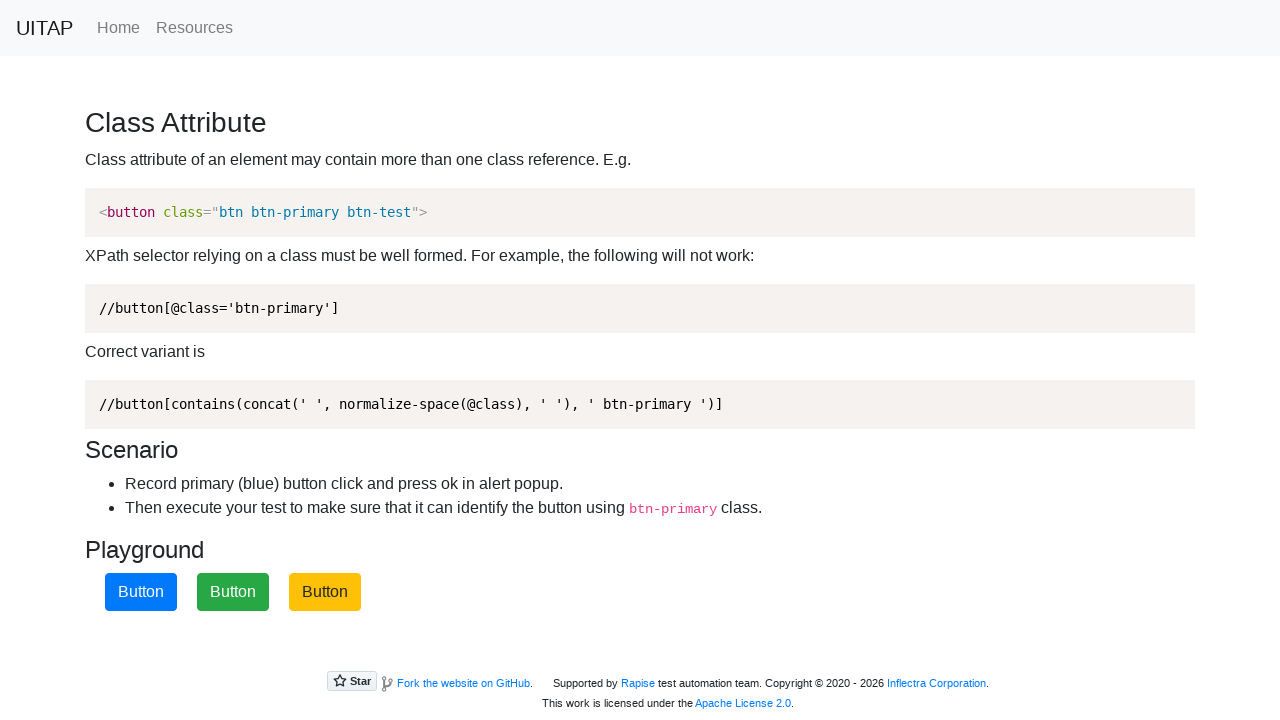

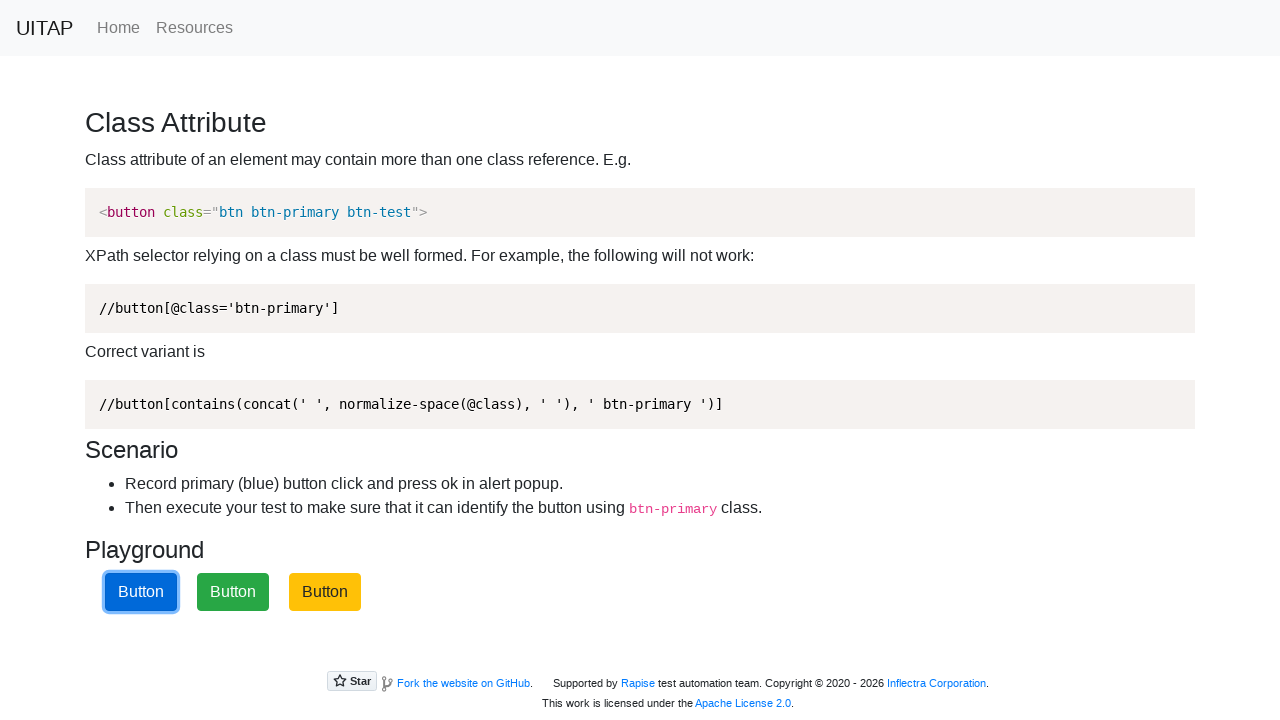